Tests element visibility (isDisplayed) by checking if various form elements are displayed, then filling text fields and clicking radio buttons

Starting URL: https://automationfc.github.io/basic-form/index.html

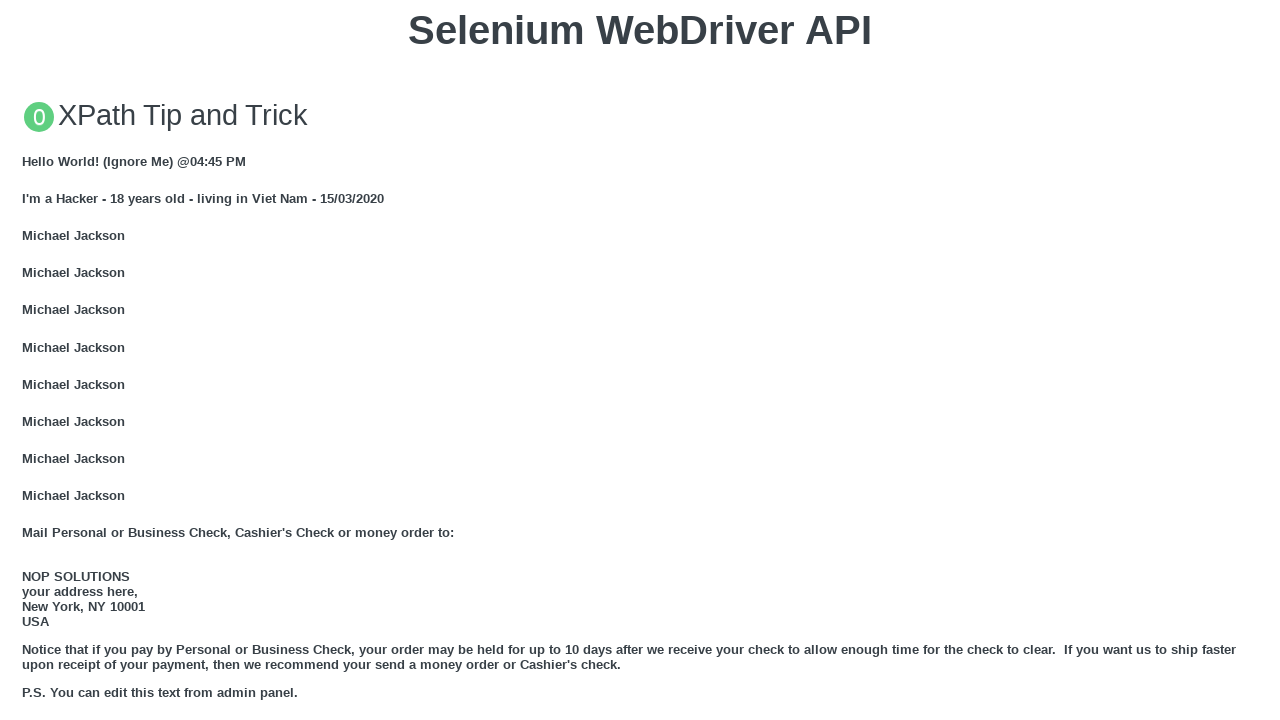

Located email textbox element
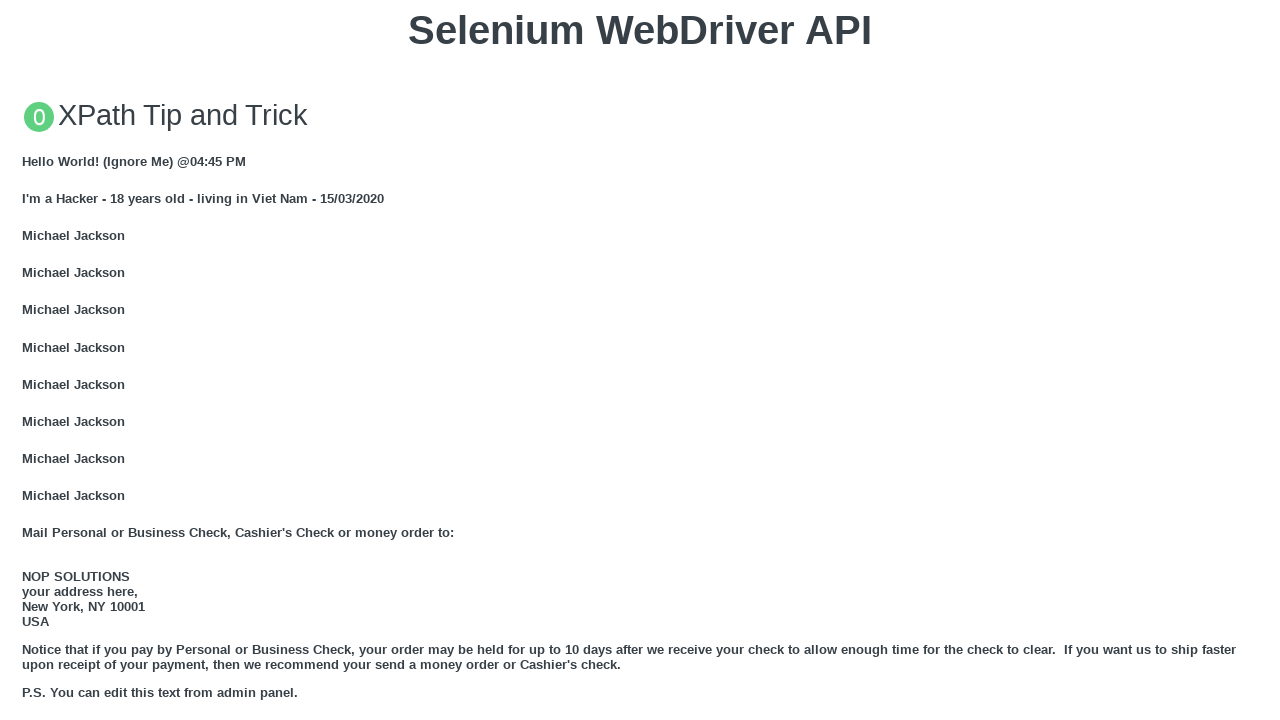

Verified email textbox is visible
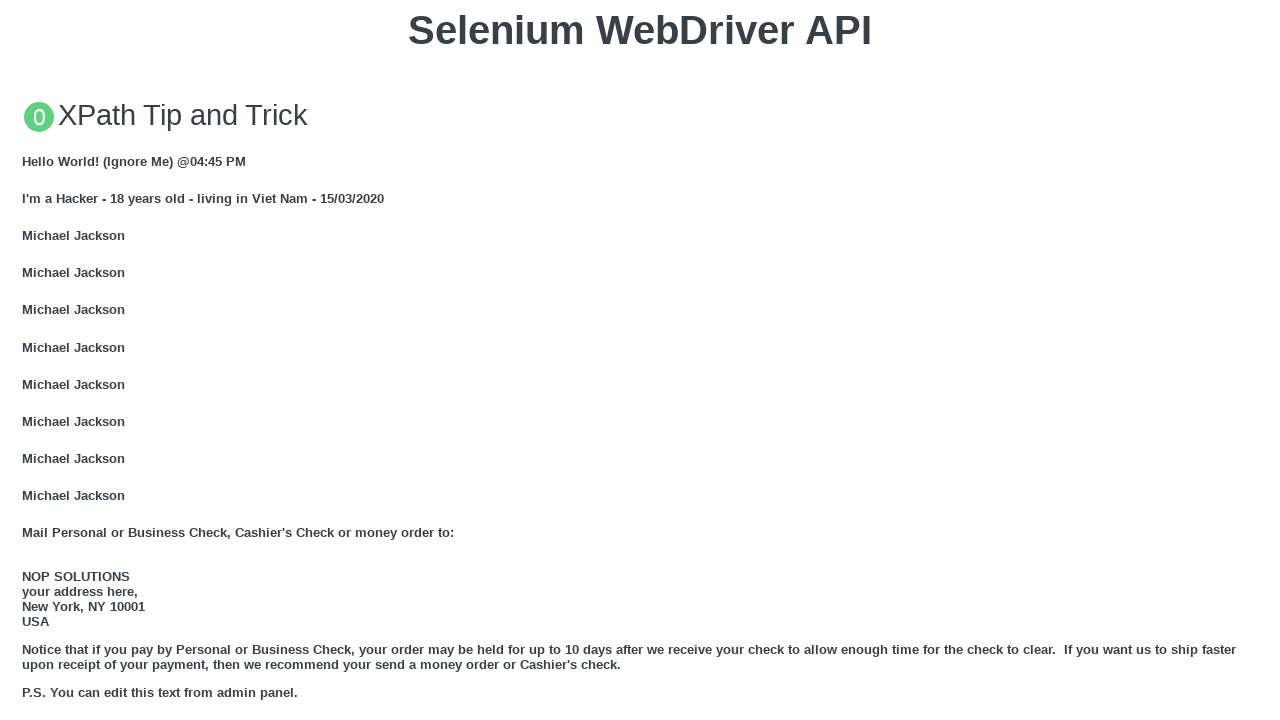

Filled email textbox with 'Automation Testing' on input#mail
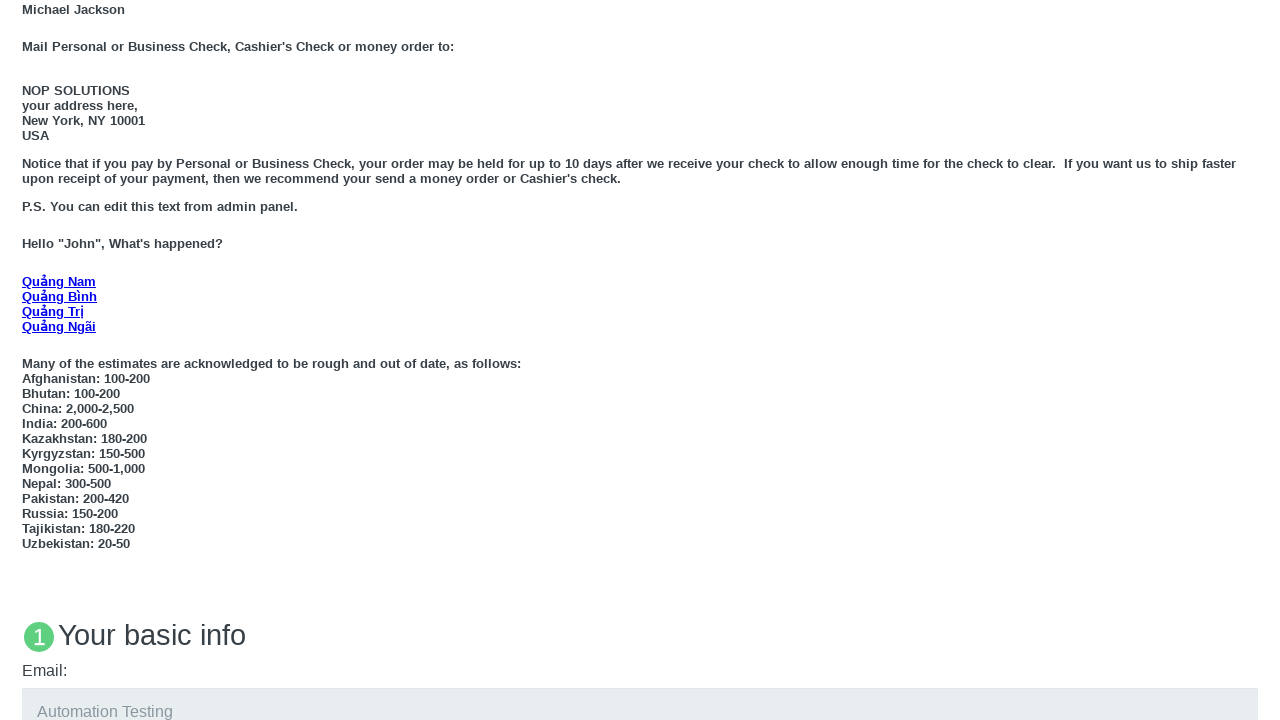

Located 'Under 18' radio button element
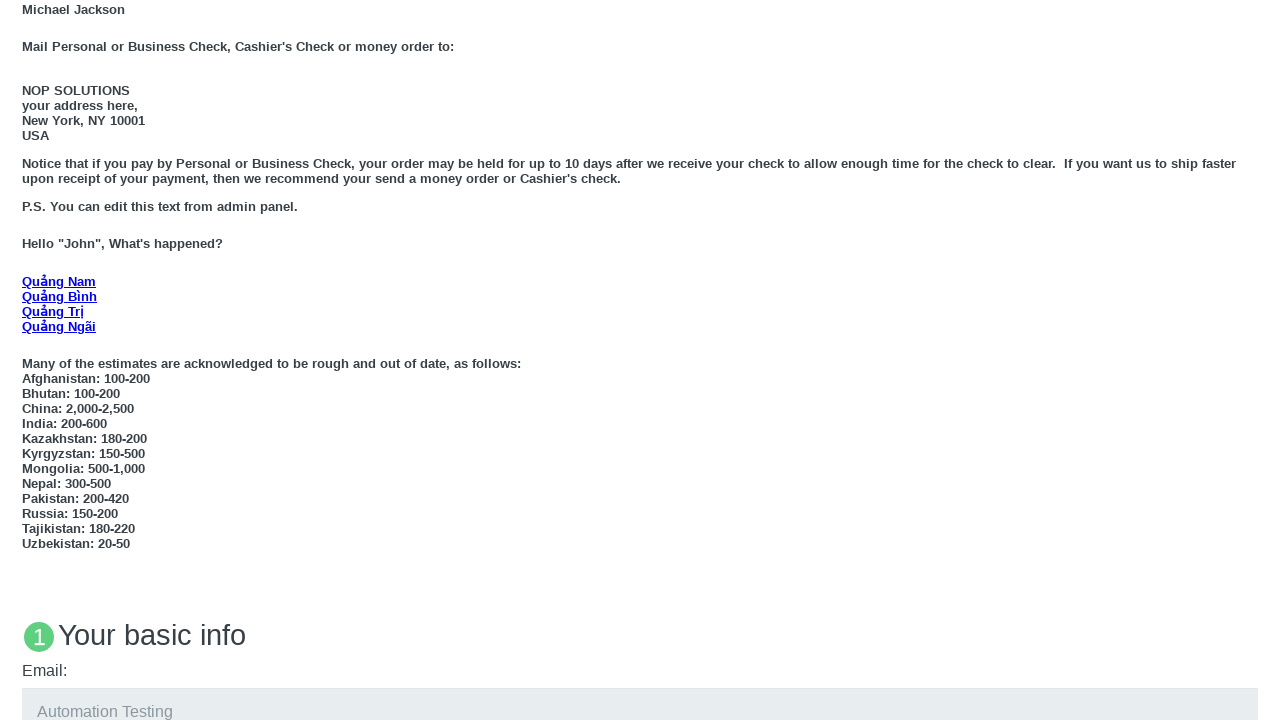

Verified 'Under 18' radio button is visible
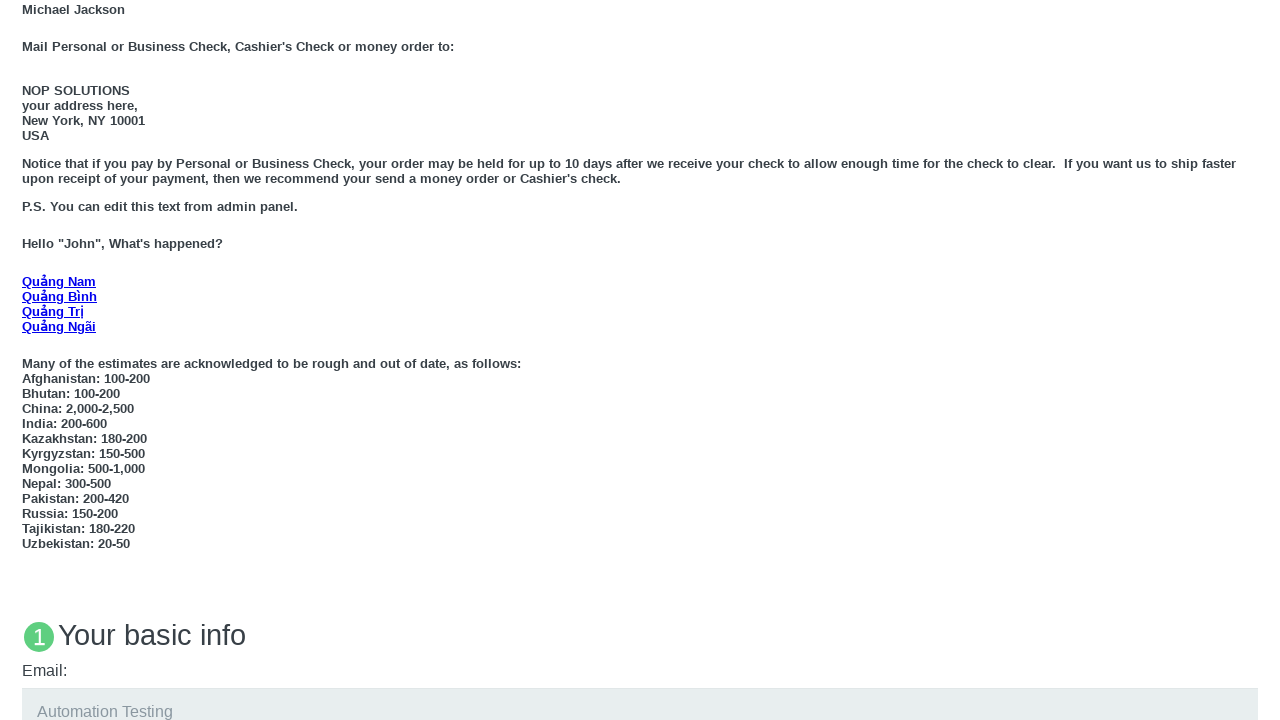

Clicked 'Under 18' radio button at (28, 360) on input#under_18
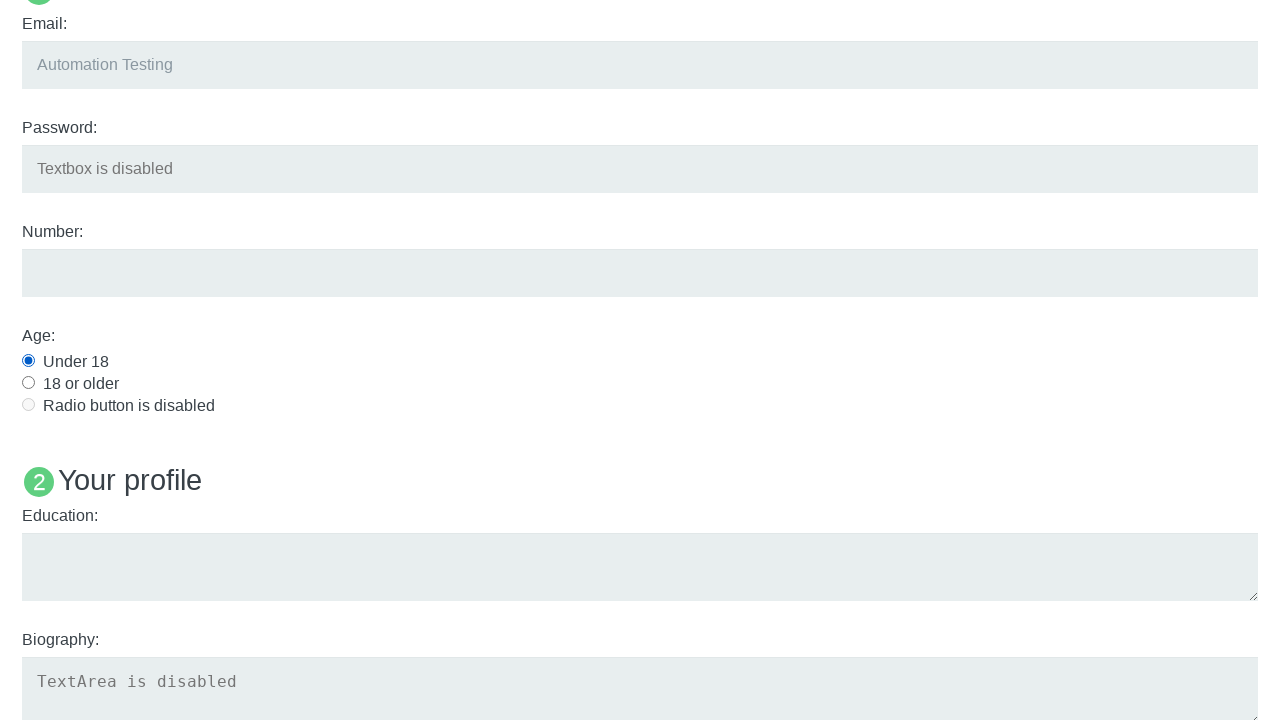

Located education textarea element
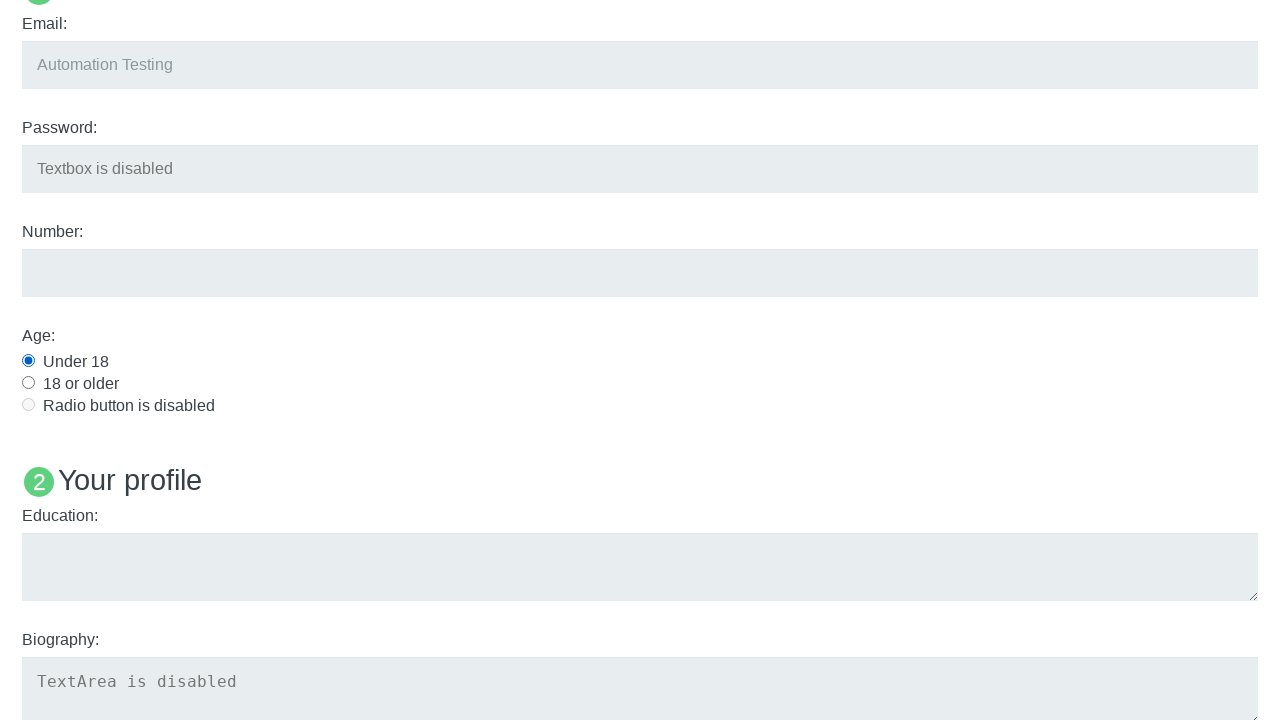

Verified education textarea is visible
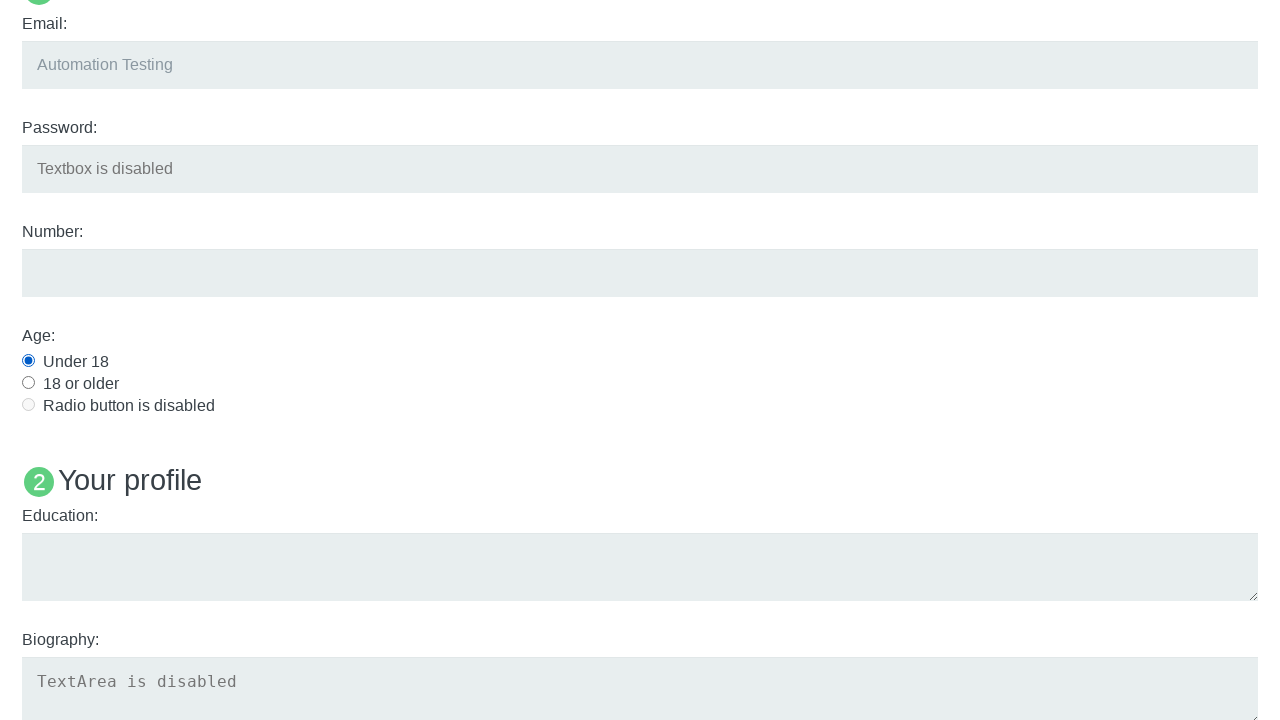

Filled education textarea with 'Automation Testing' on textarea#edu
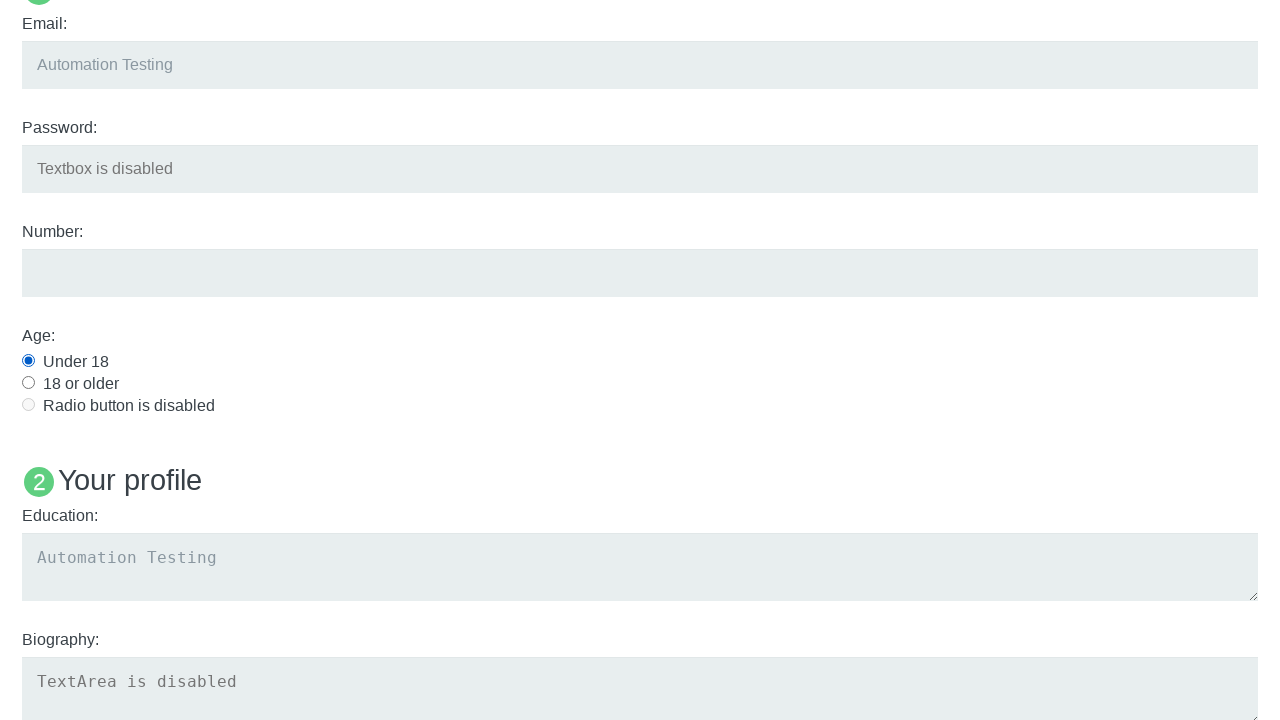

Located User5 element
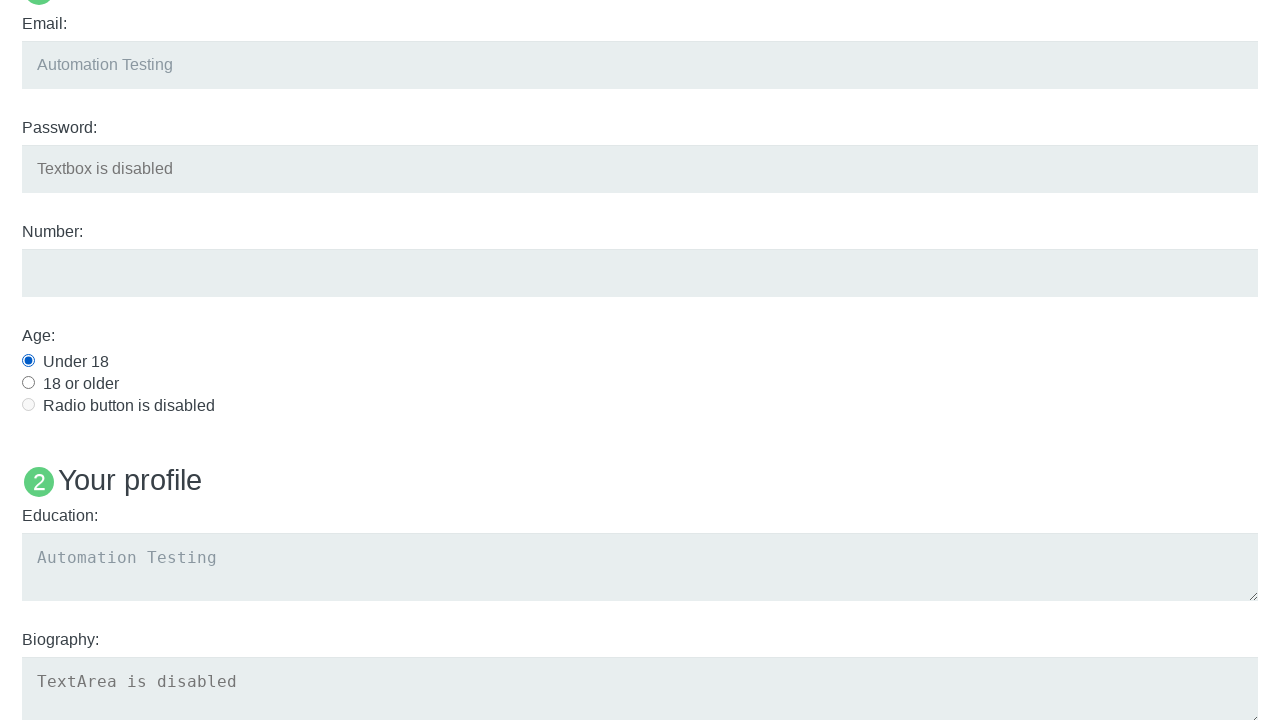

Waited 500ms for page stabilization
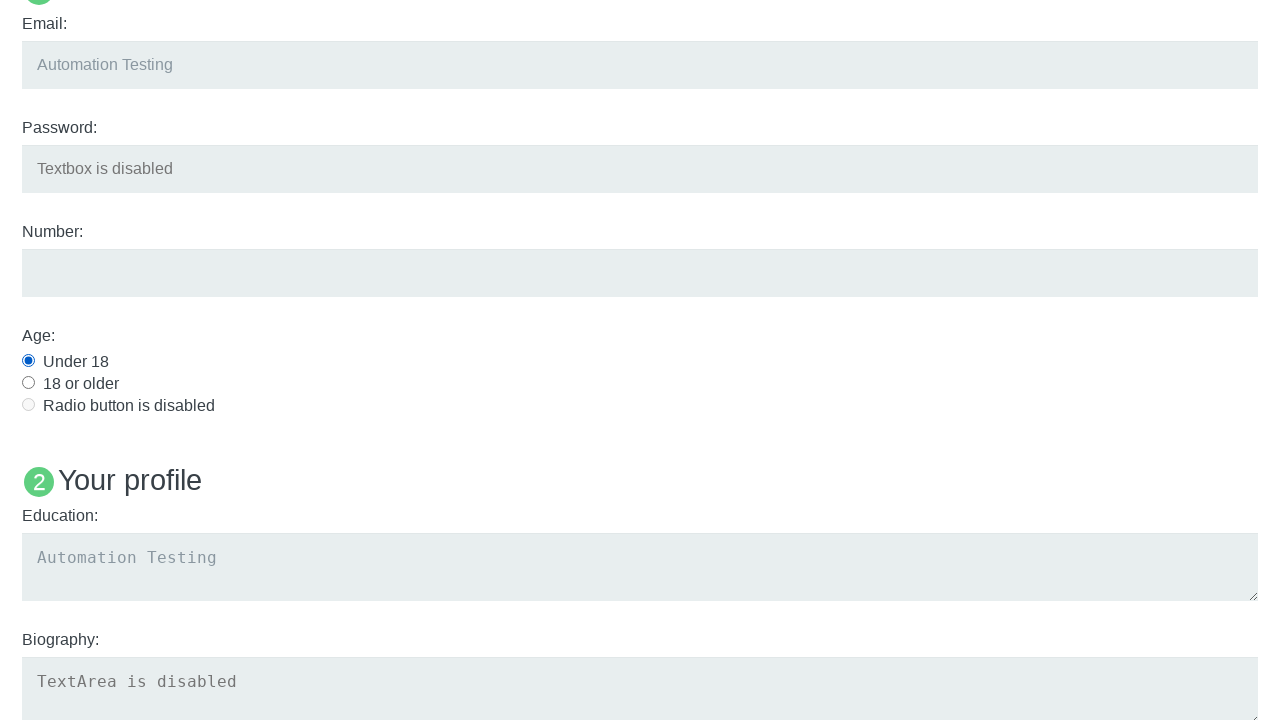

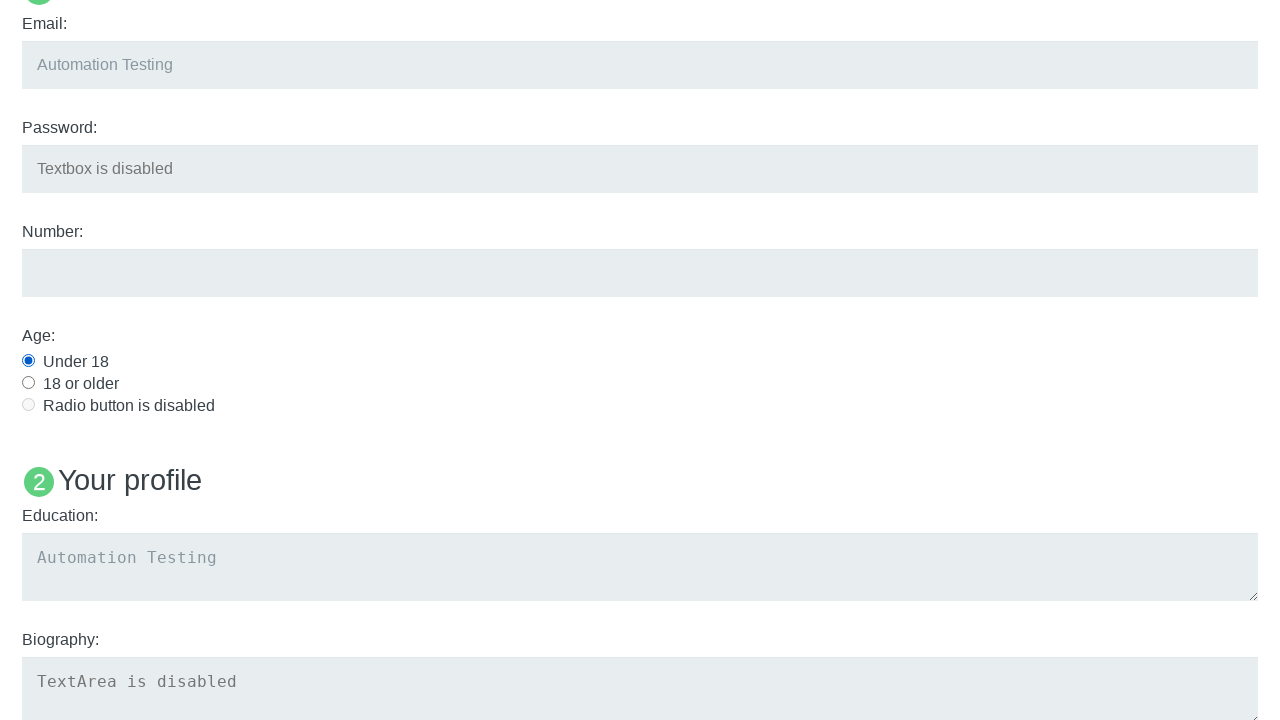